Tests radio button interaction by navigating to an HTML forms tutorial page and clicking on the "Cheese" radio button option.

Starting URL: http://www.echoecho.com/htmlforms09.htm

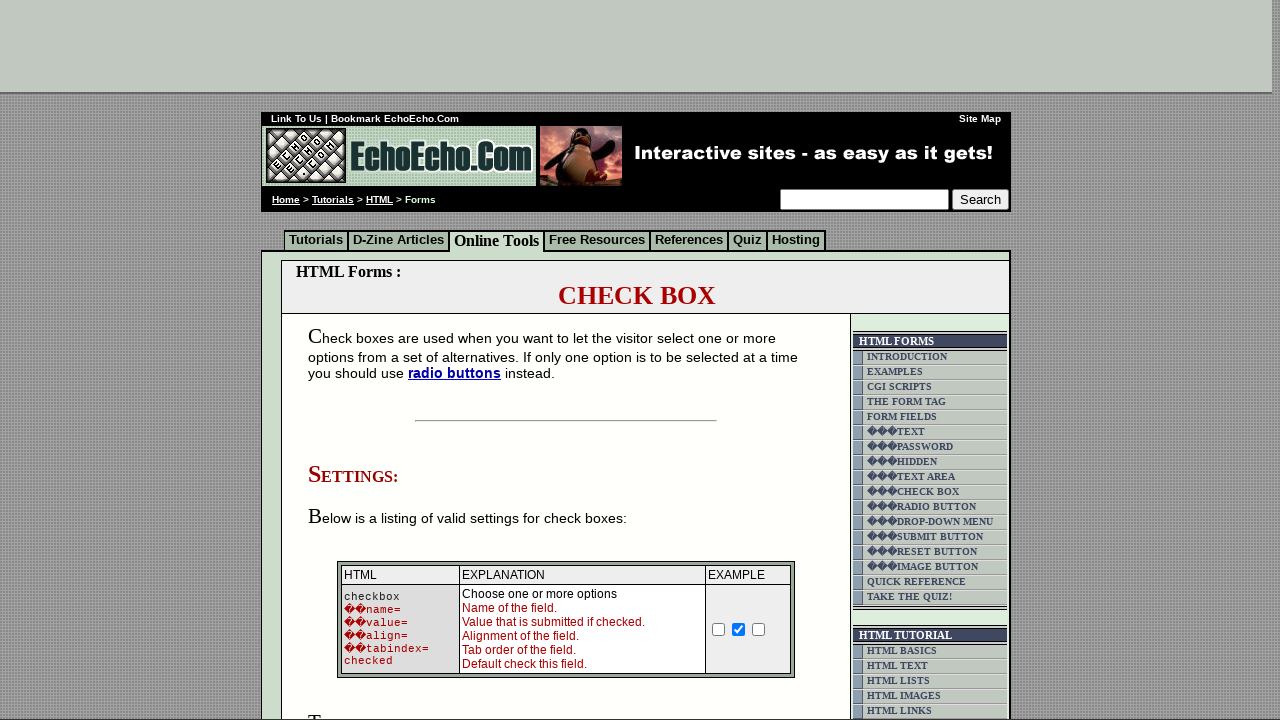

Navigated to HTML forms tutorial page
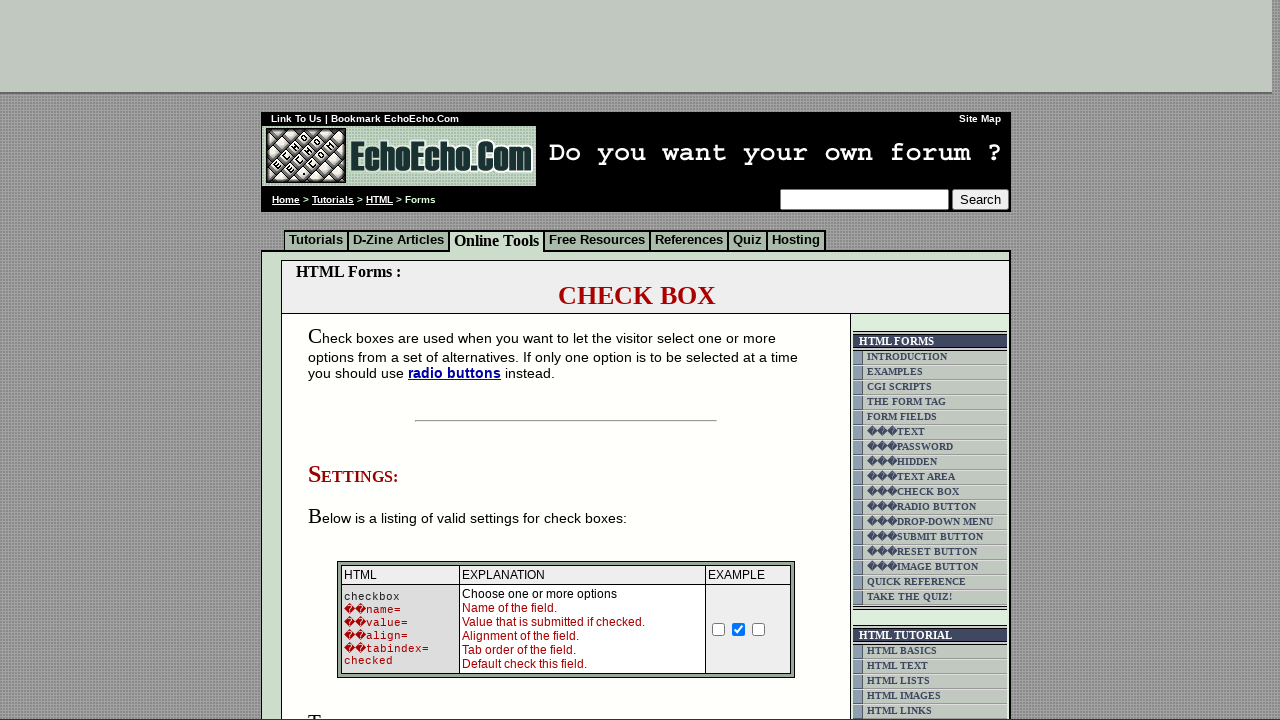

Clicked on the Cheese radio button at (354, 360) on input[value='Cheese']
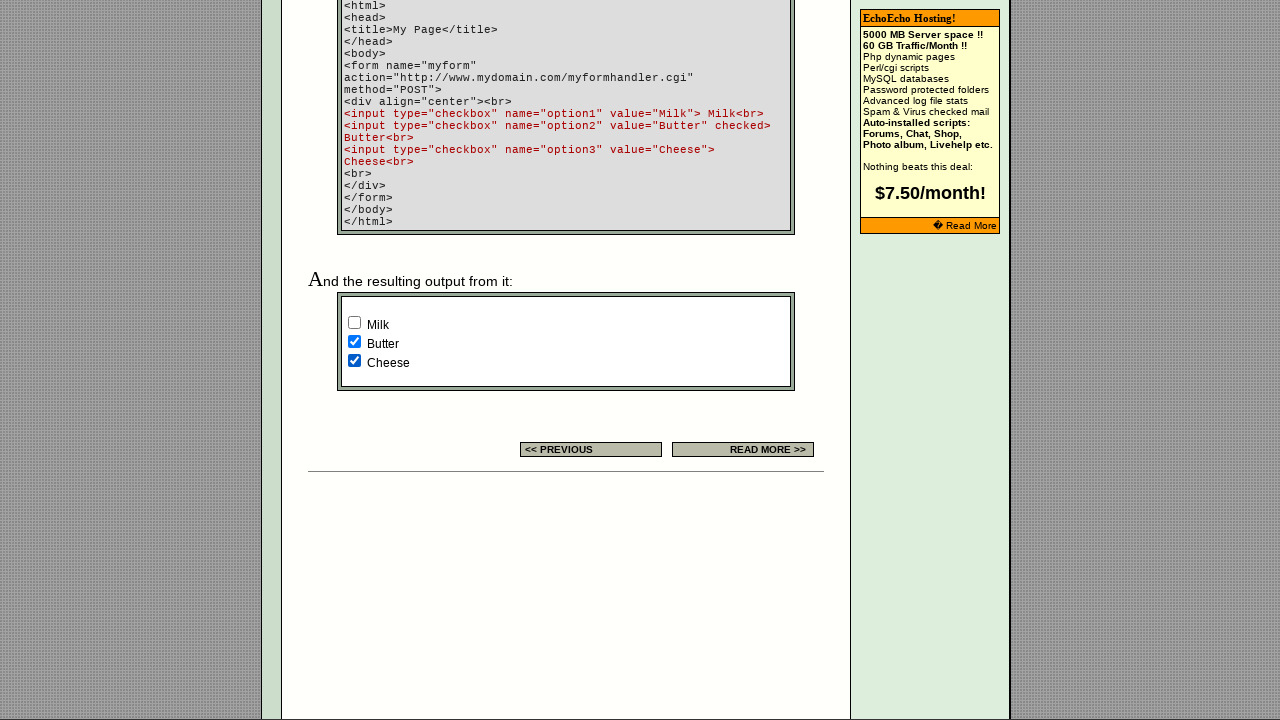

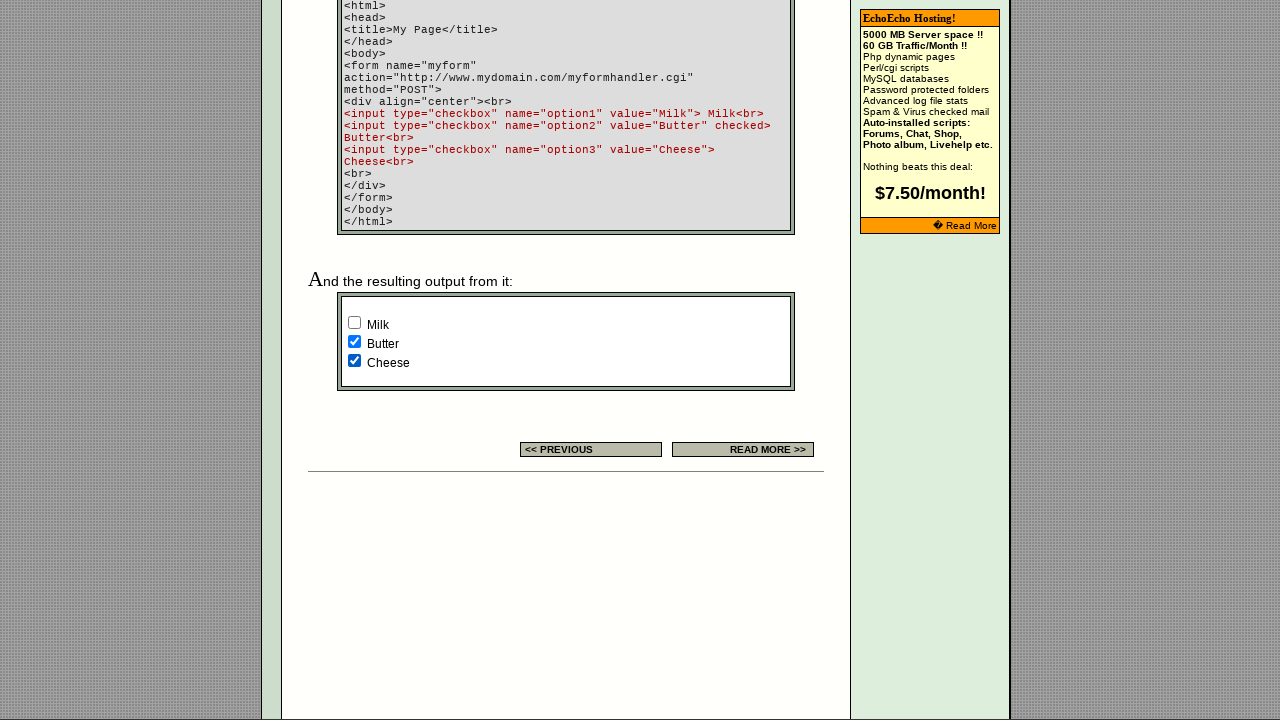